Tests dropdown functionality on a course page by selecting a value from the dropdown and verifying the selection

Starting URL: https://codestar.vn/khoa-hoc/

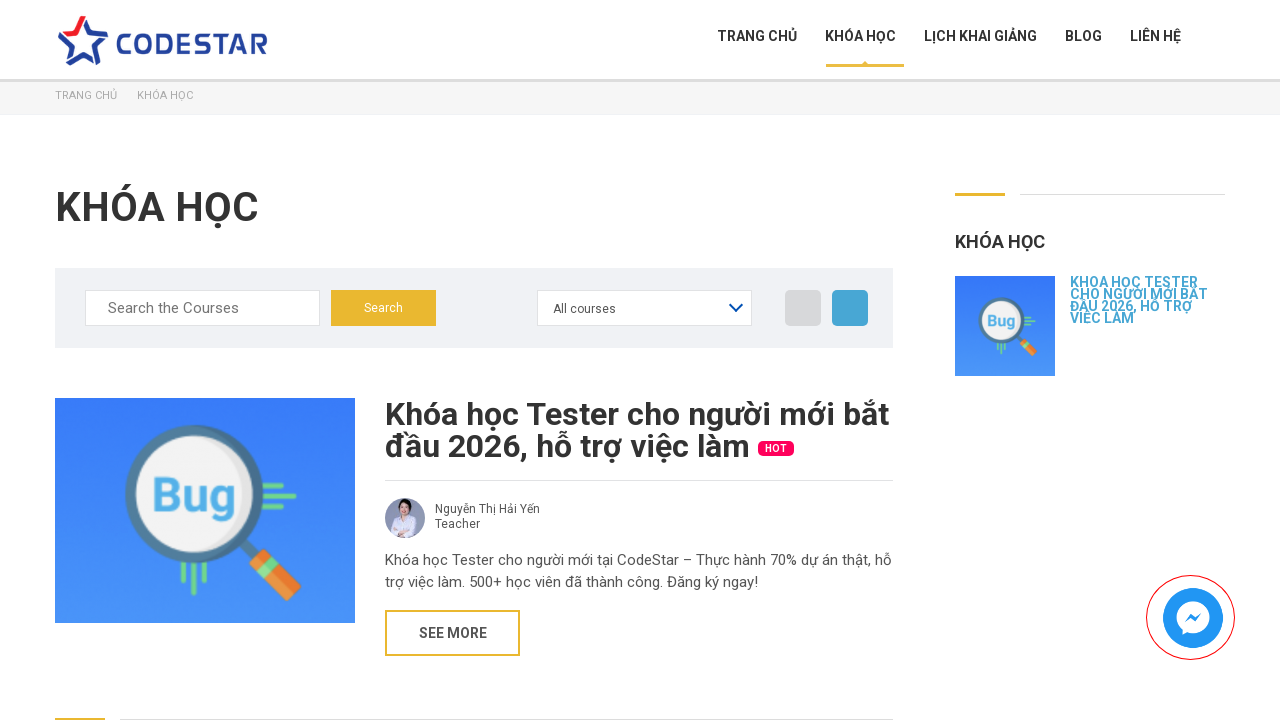

Located the course categories dropdown element
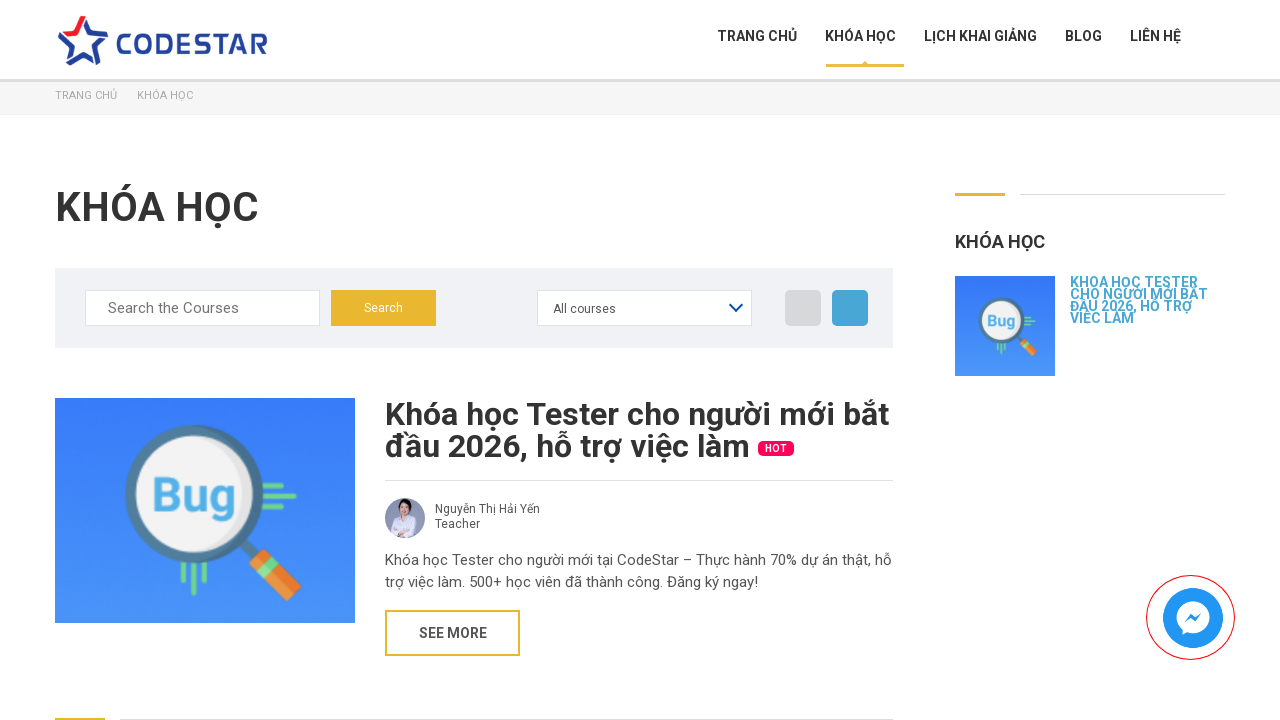

Selected 'AWS' from the dropdown on #product_categories_filter
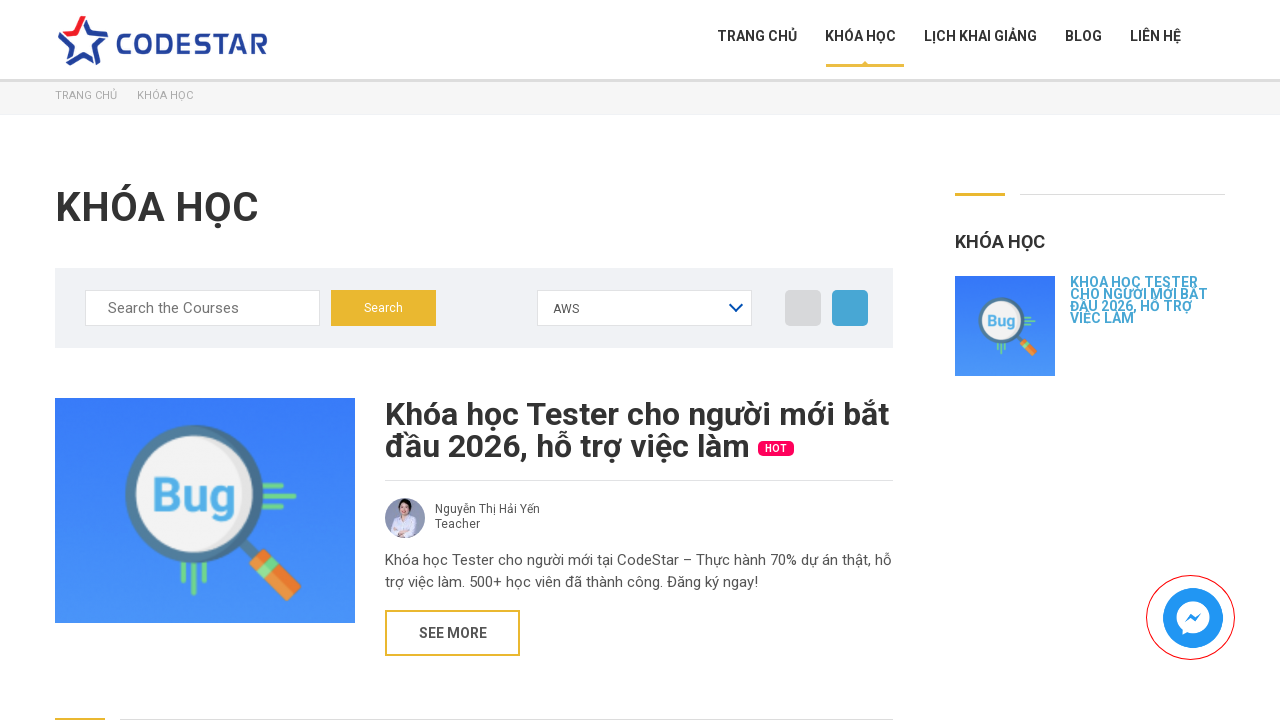

Retrieved the input value of the dropdown
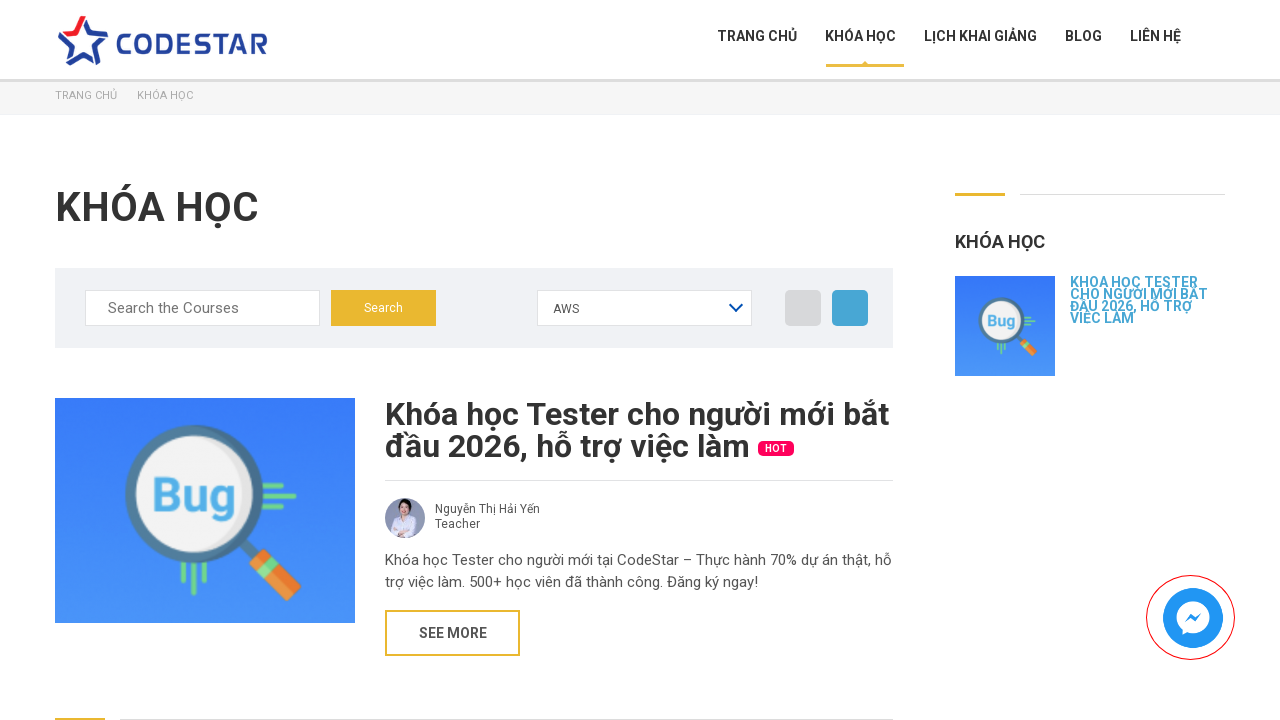

Printed the selected dropdown option text
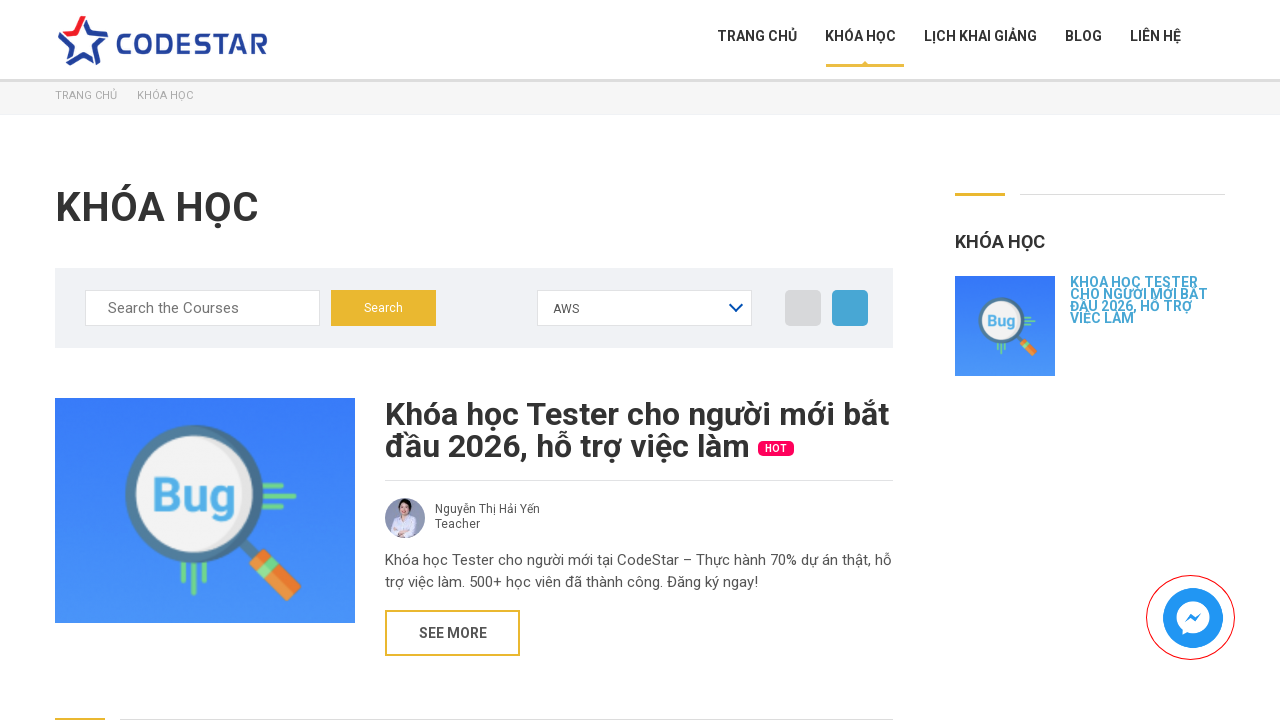

Counted the number of options in the dropdown
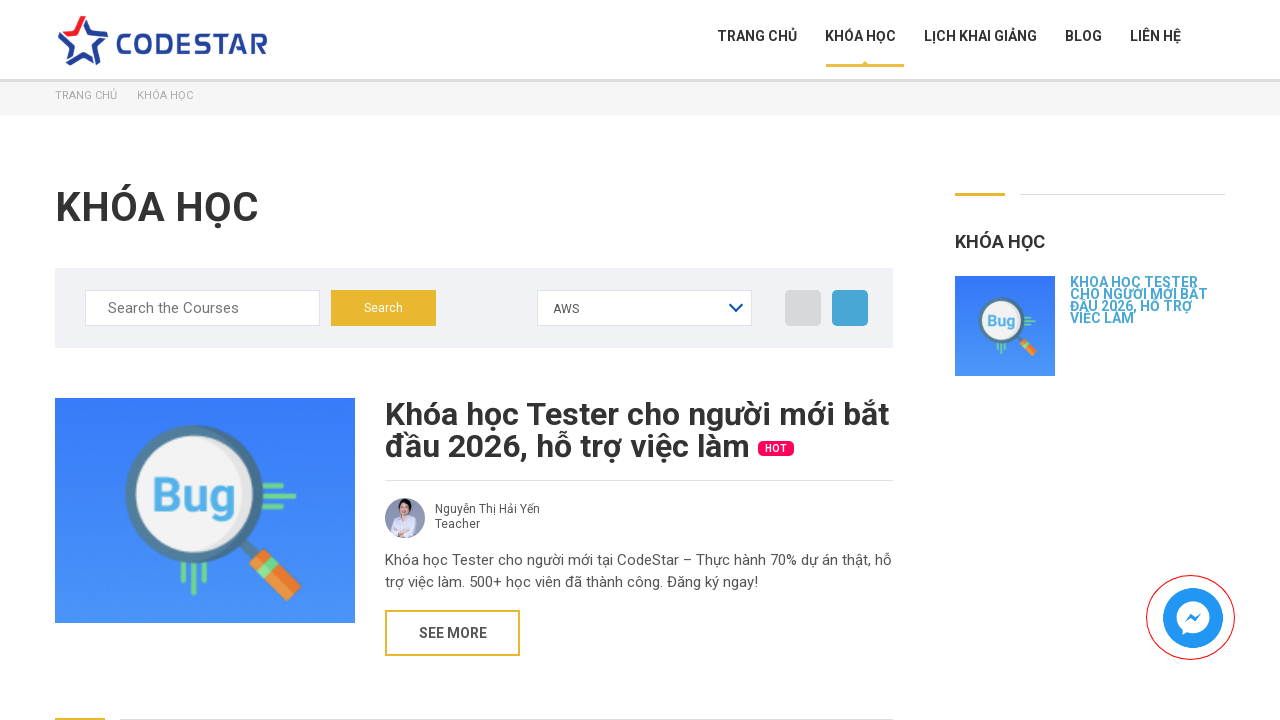

Printed the total number of dropdown options
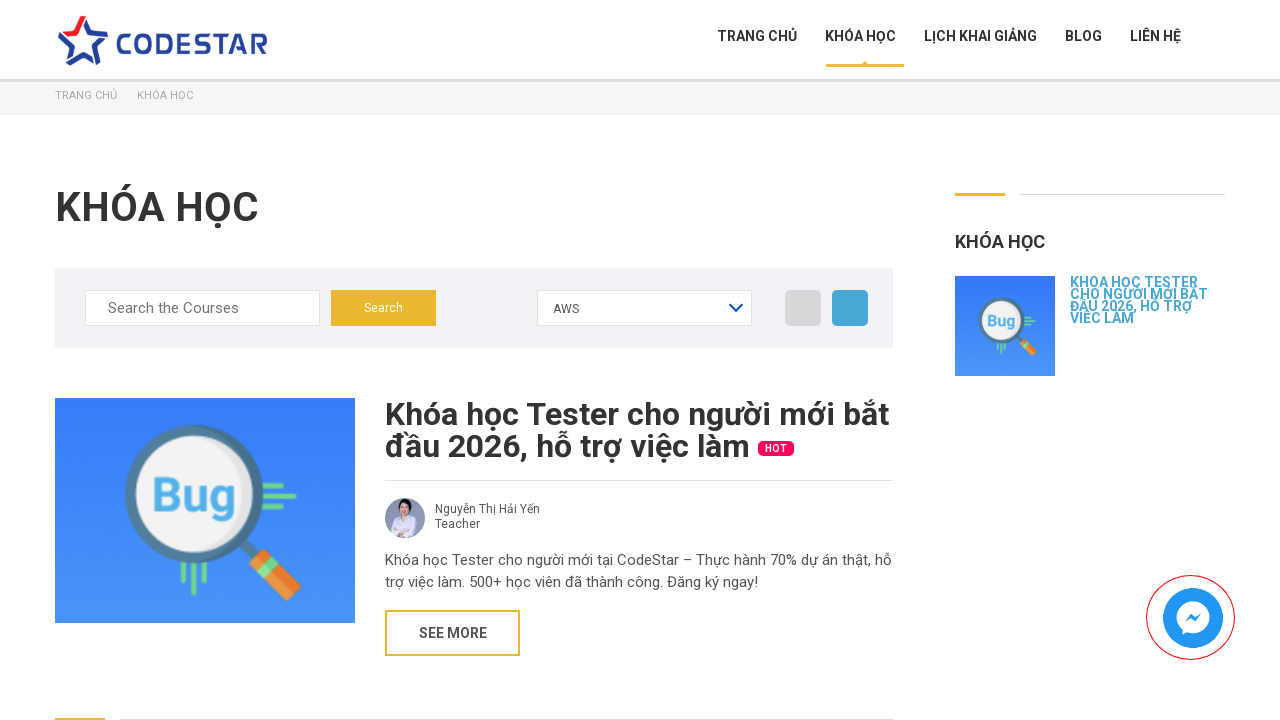

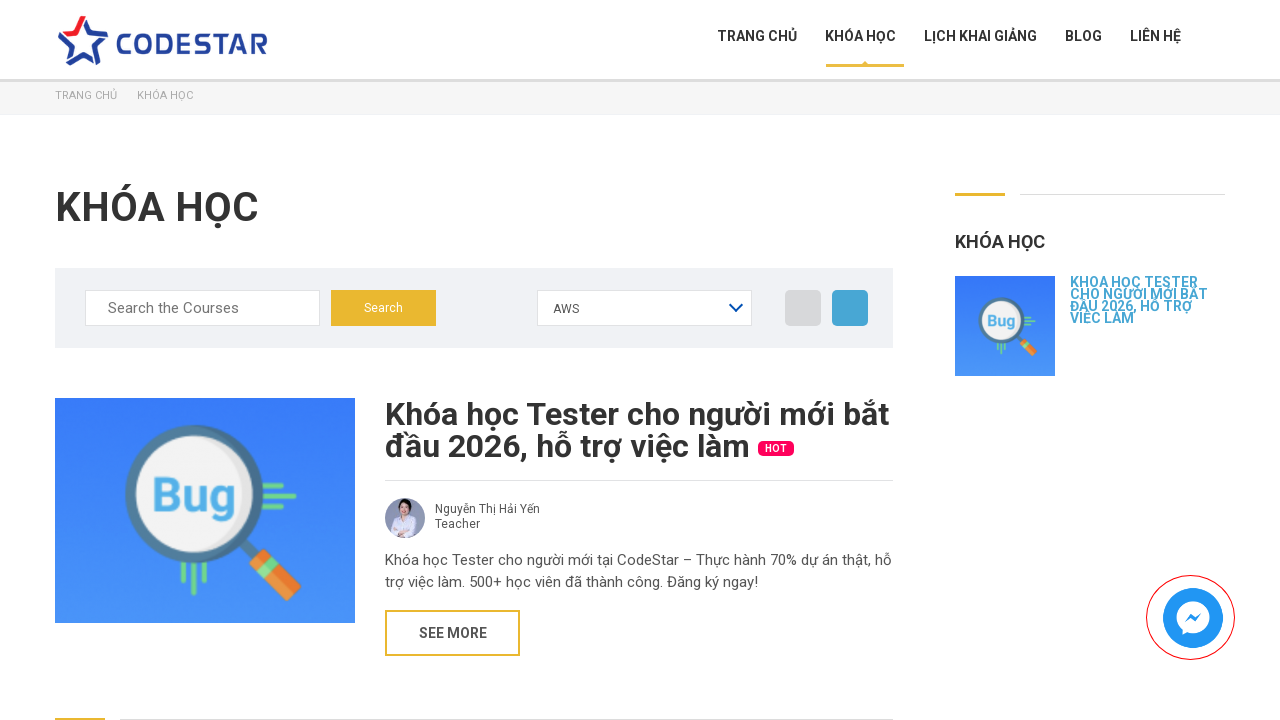